Tests JavaScript alert handling by triggering an alert and accepting it using explicit waits

Starting URL: https://the-internet.herokuapp.com/javascript_alerts

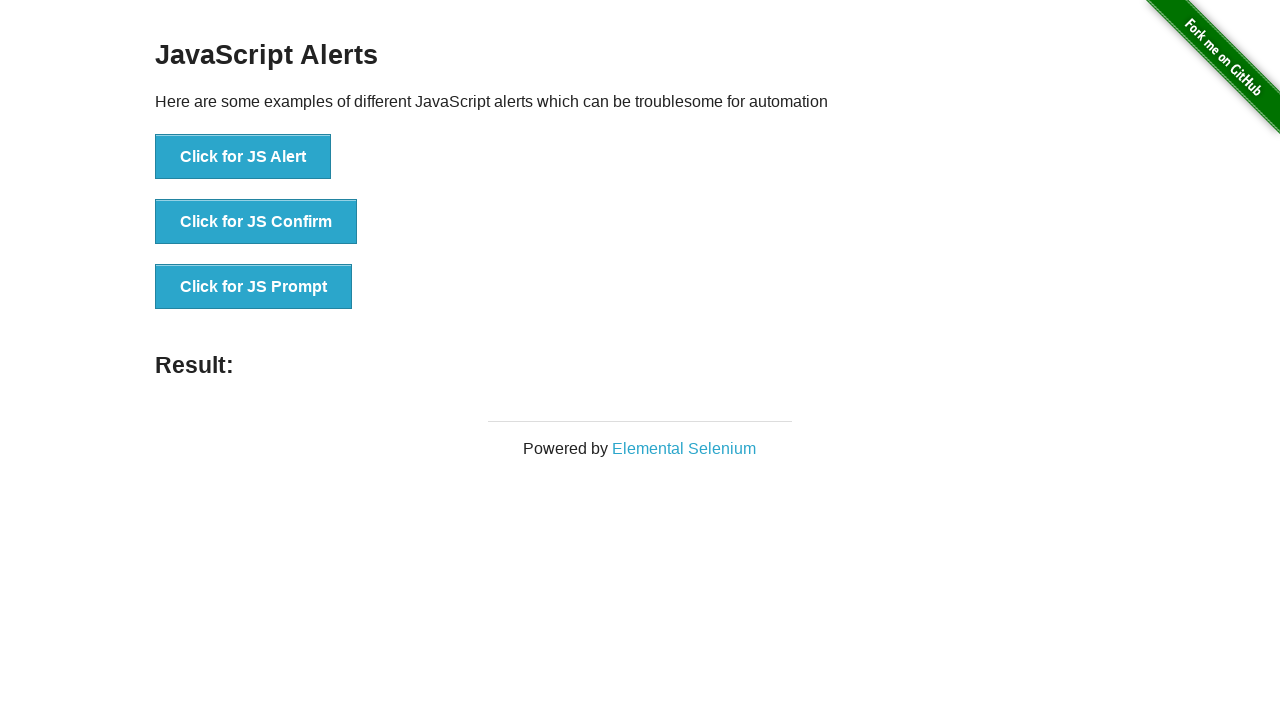

Navigated to JavaScript alerts test page
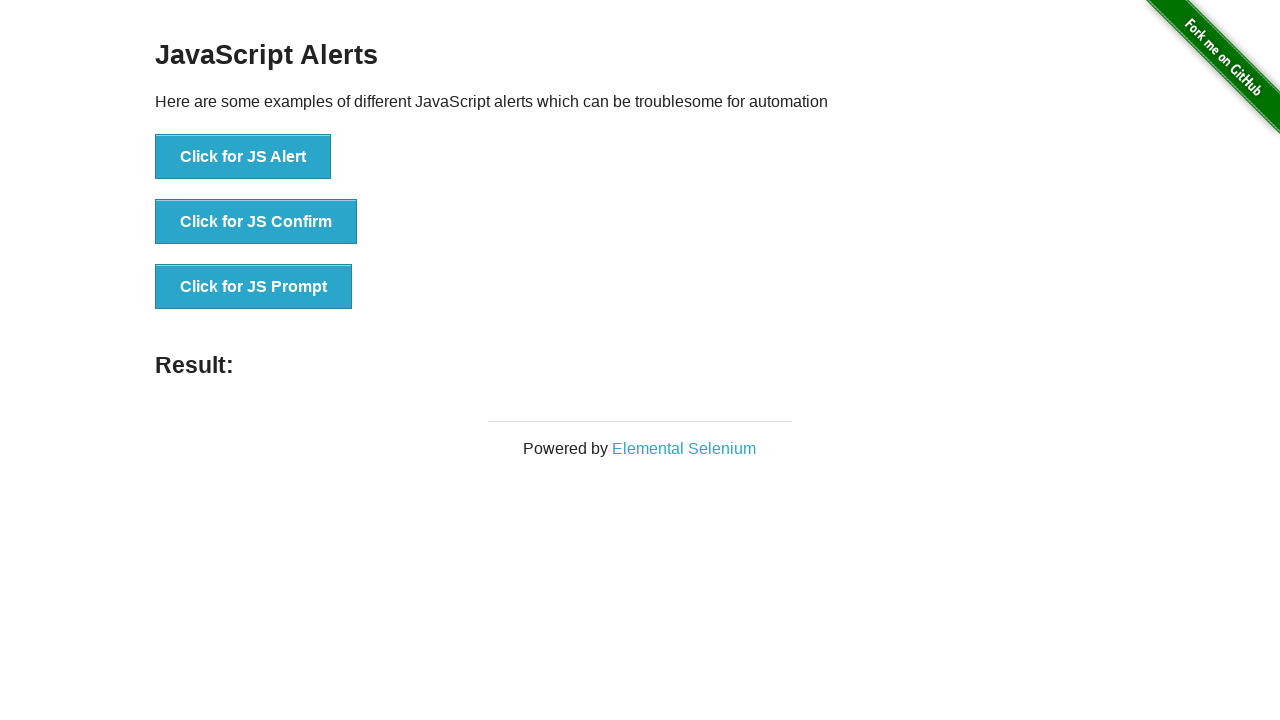

Clicked button to trigger JavaScript alert at (243, 157) on button[onclick='jsAlert()']
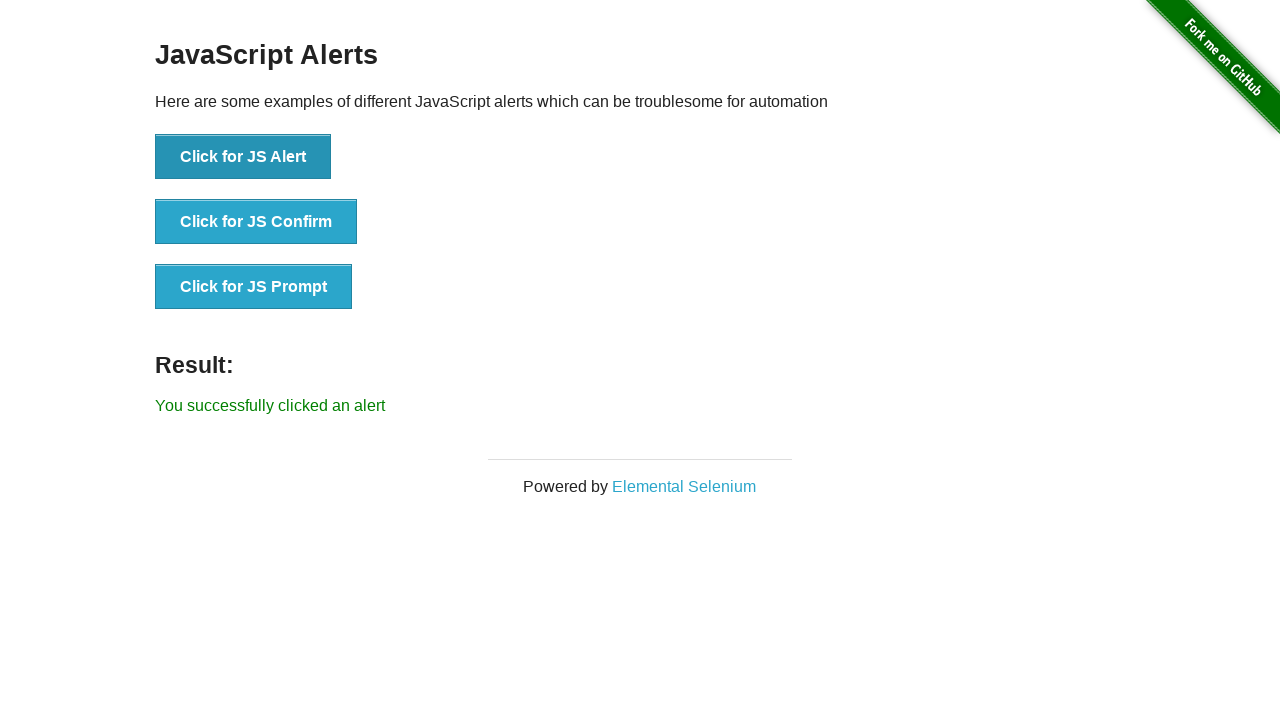

Set up dialog handler to accept alerts
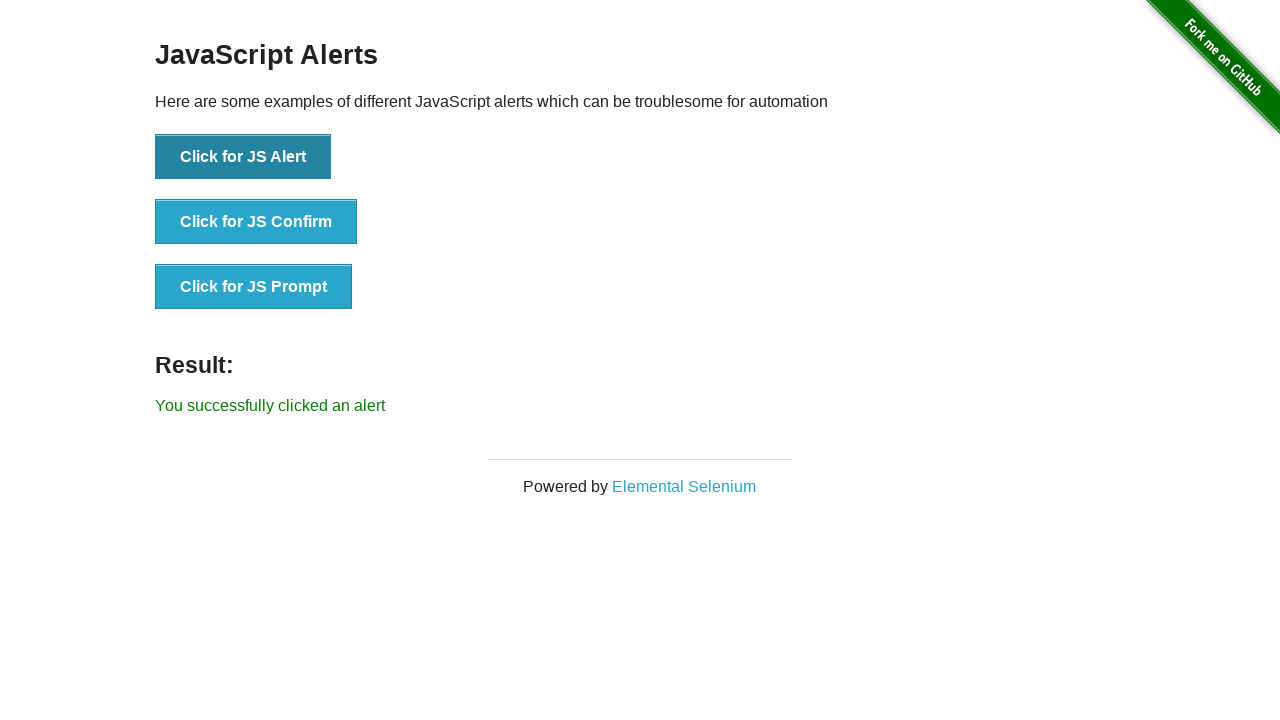

Triggered alert button again and accepted the alert at (243, 157) on button[onclick='jsAlert()']
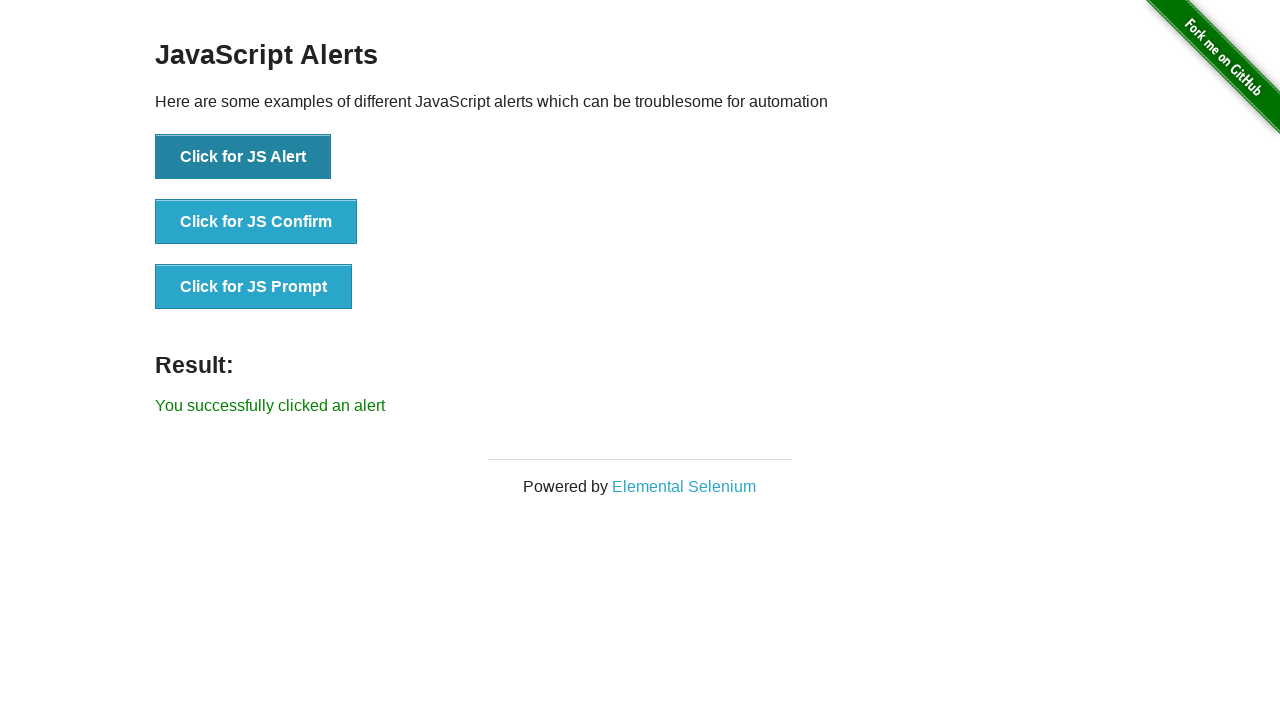

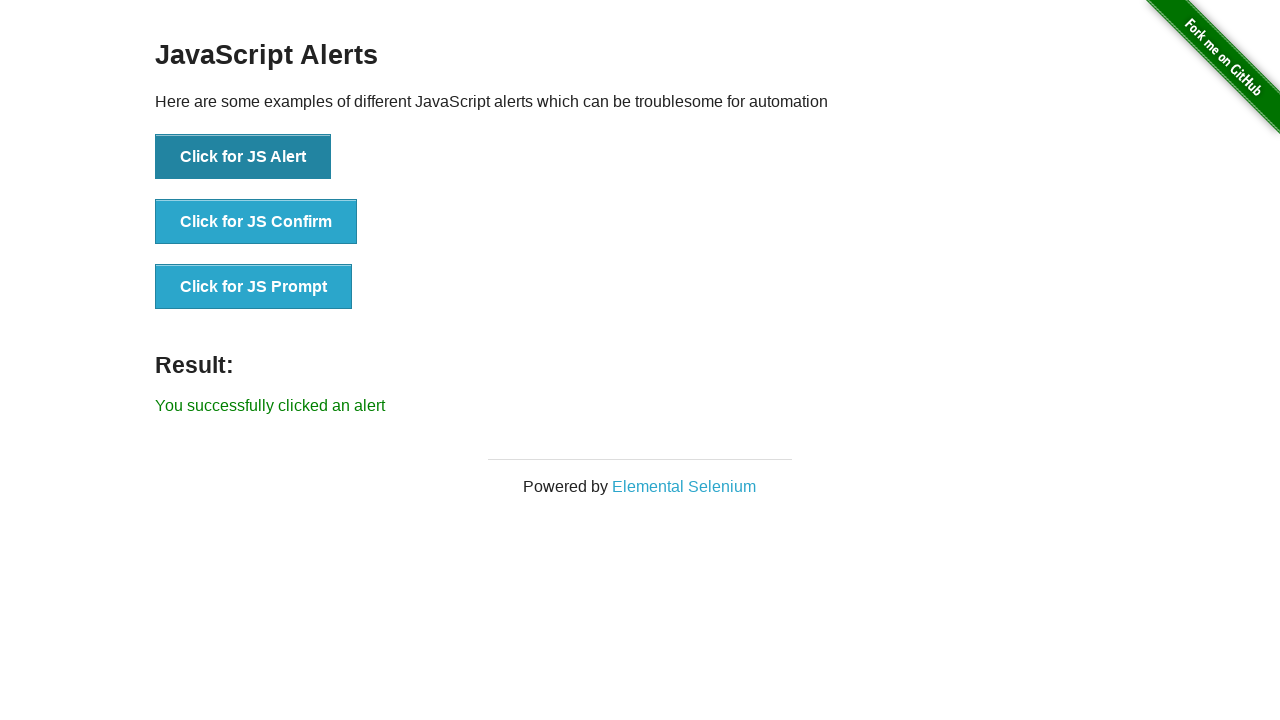